Navigates to a blog article about testing authorization forms and clicks on a specific slide element

Starting URL: https://askusers.ru/blog/pravila/testirovanie-form-avtorizatsii/

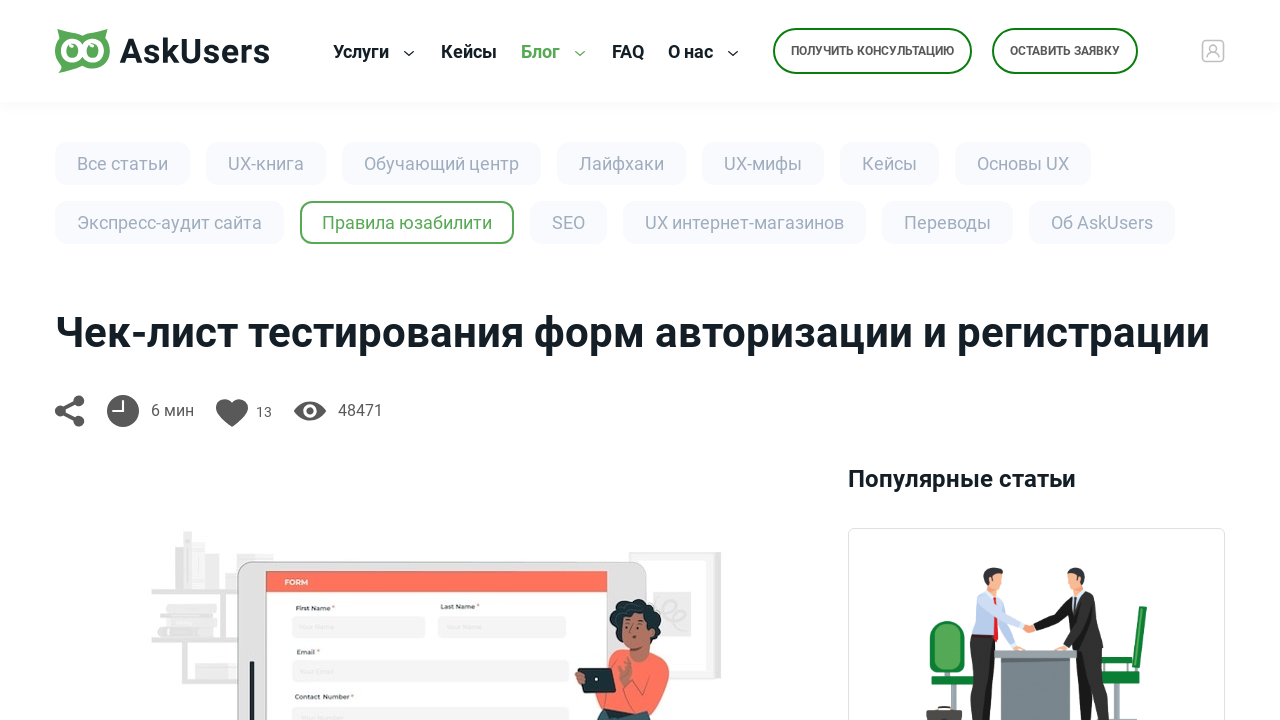

Navigated to blog article about testing authorization forms
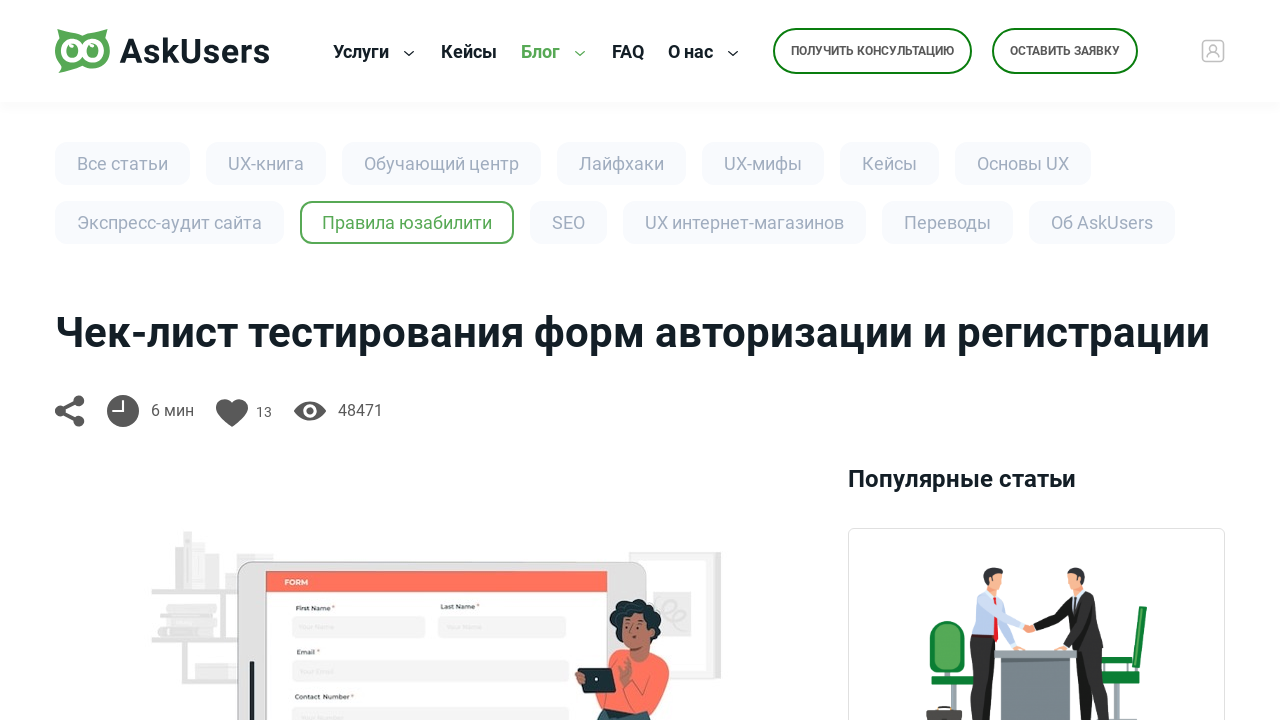

Clicked on slide element #splide01-slide06 at (890, 164) on #splide01-slide06
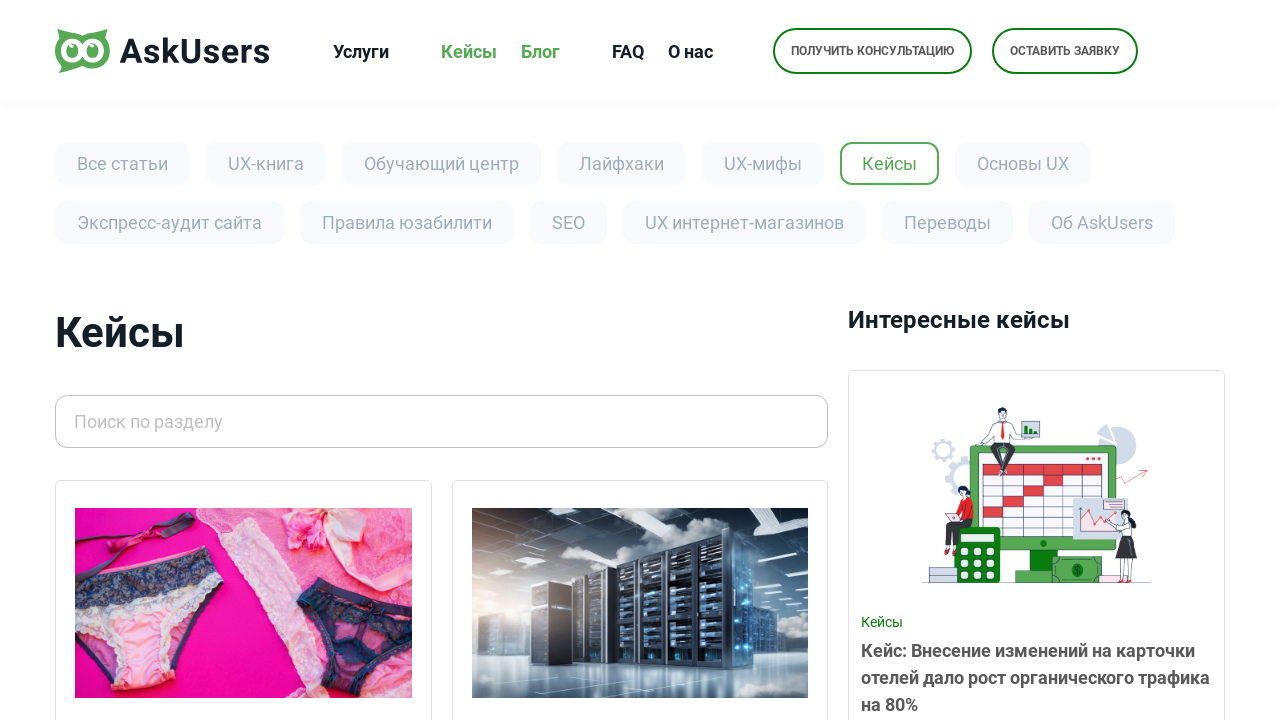

Waited 3 seconds for the action to complete
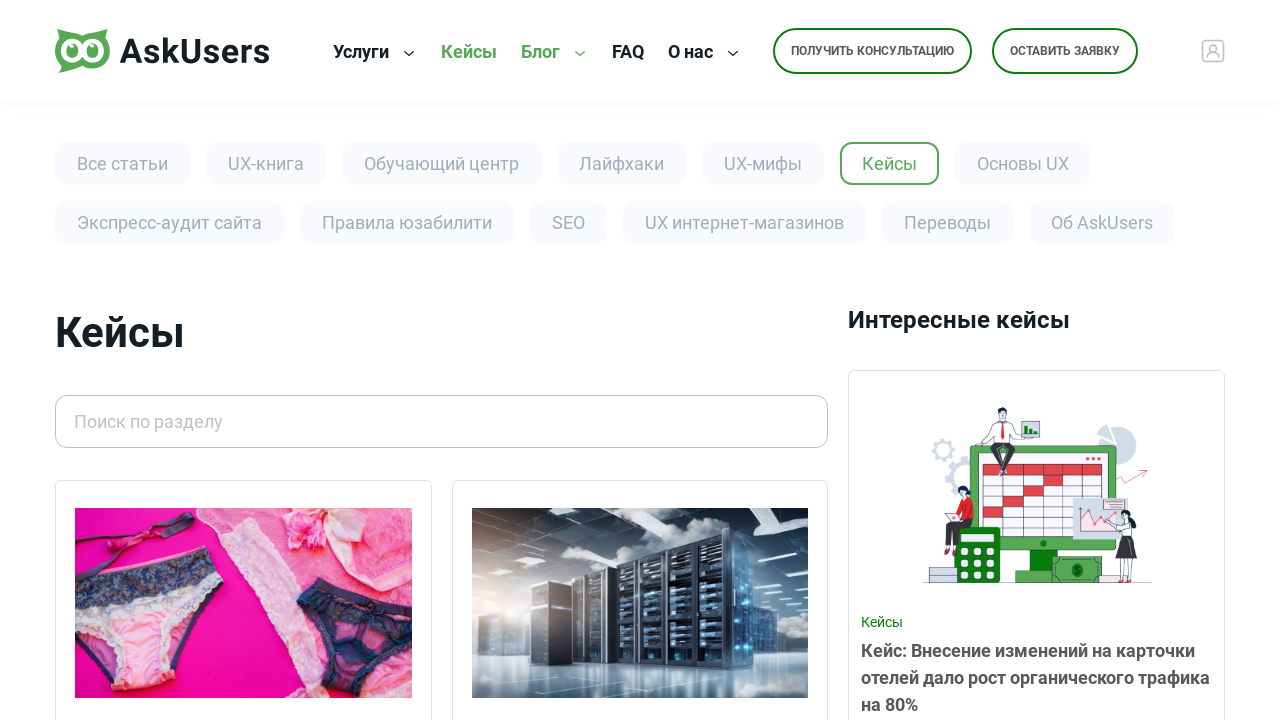

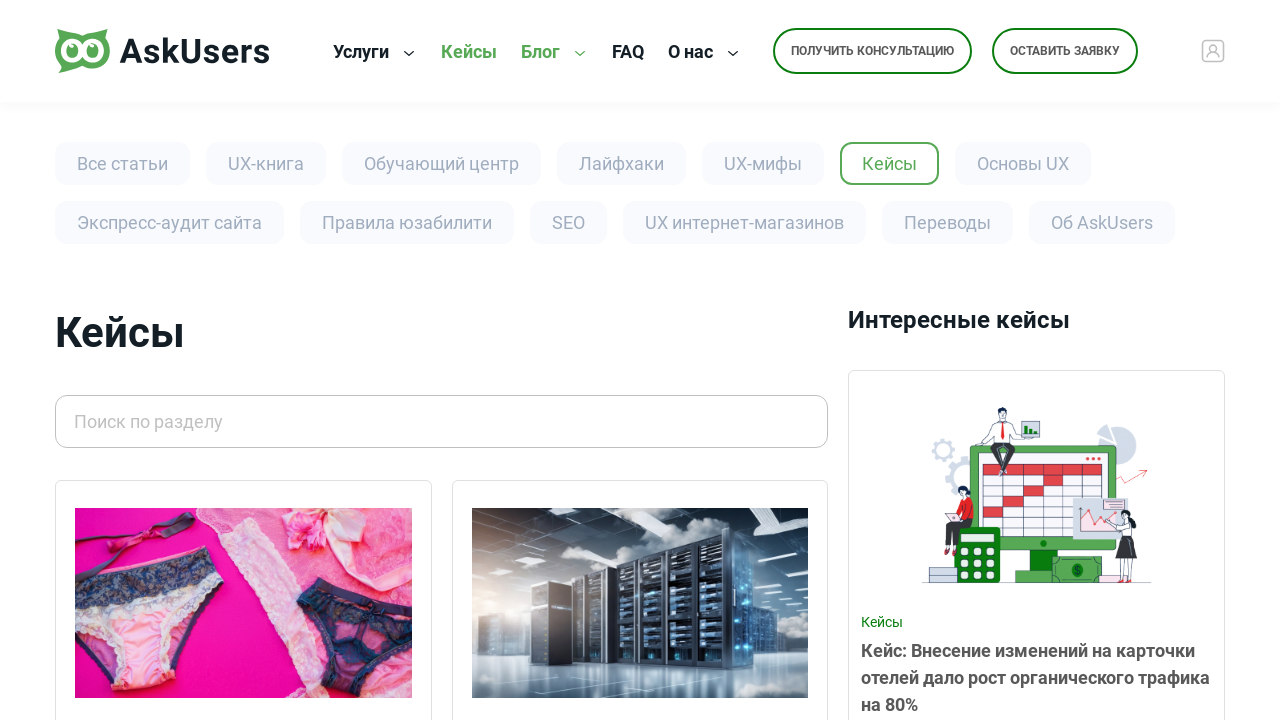